Clicks on the "Created" link and verifies the response message shows status 201

Starting URL: https://demoqa.com/links

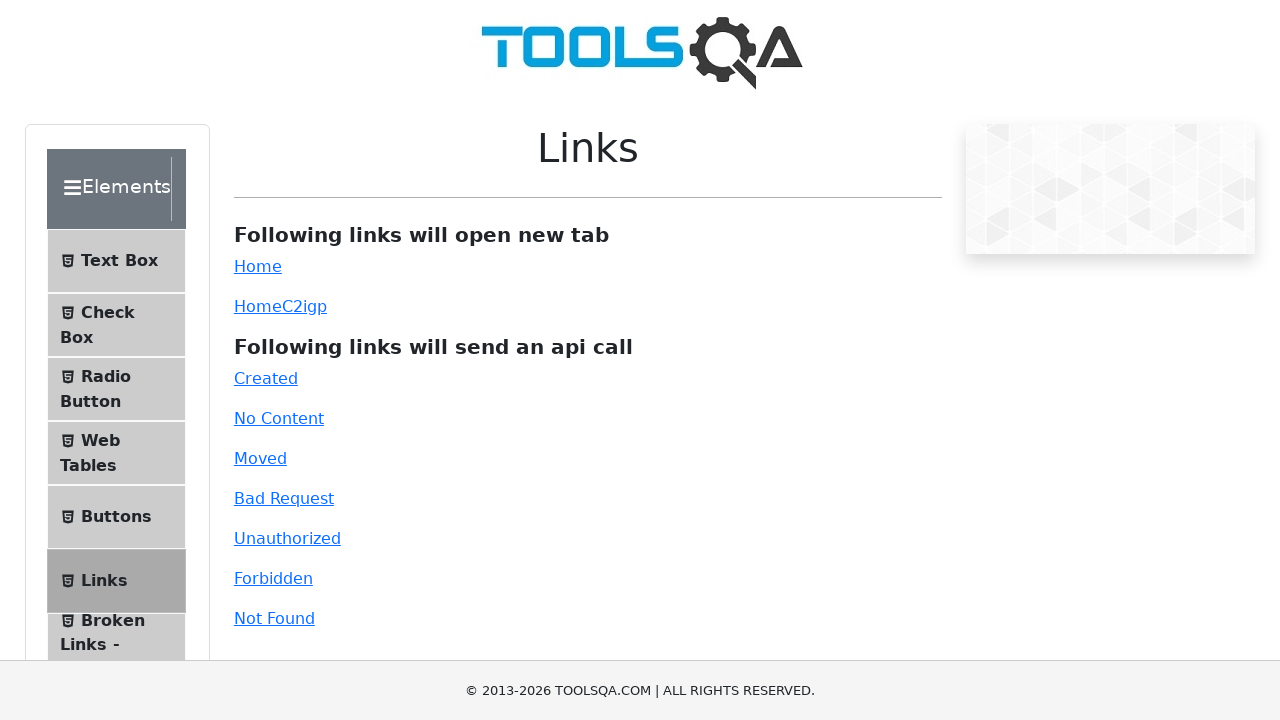

Clicked on the 'Created' link at (266, 378) on #created
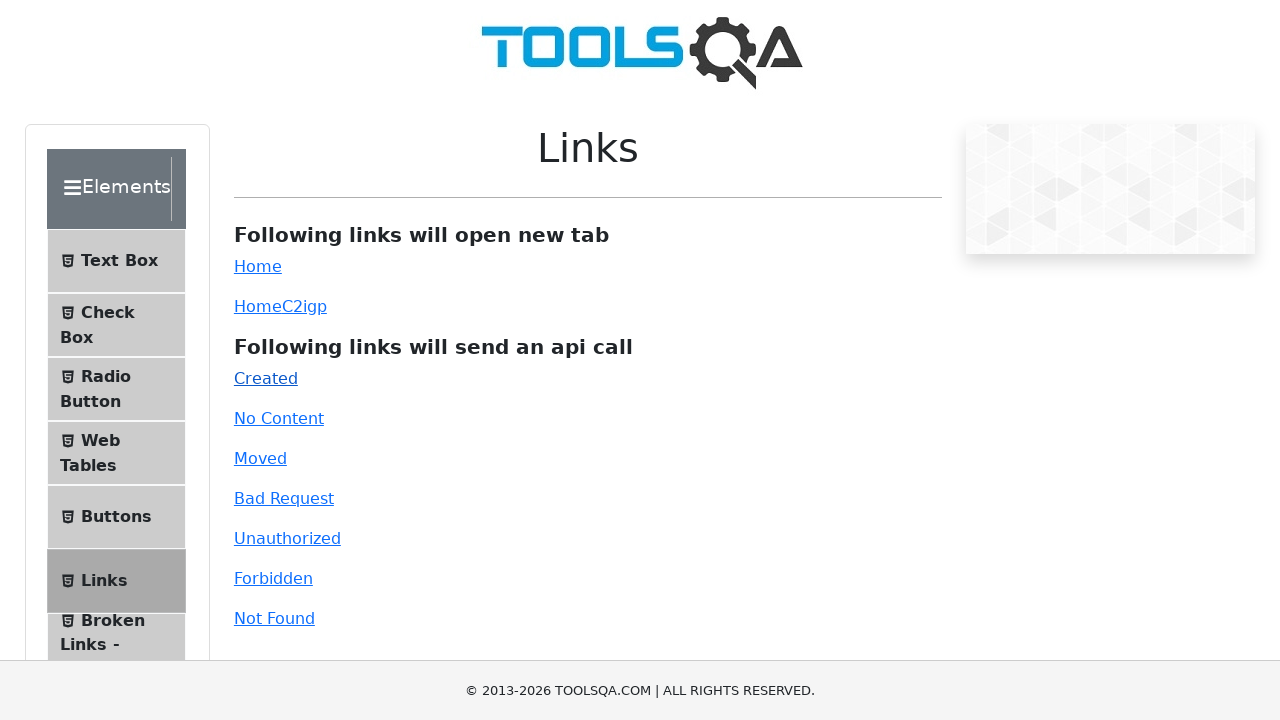

Response message element loaded
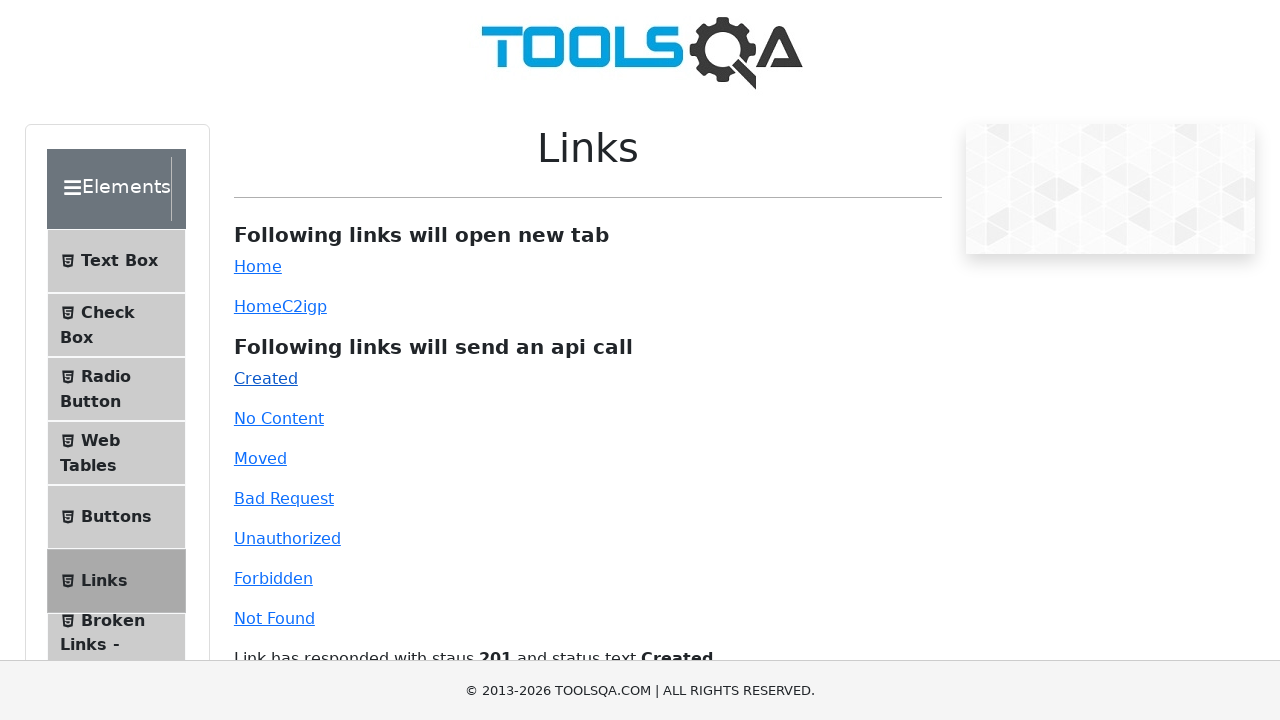

Retrieved response text content
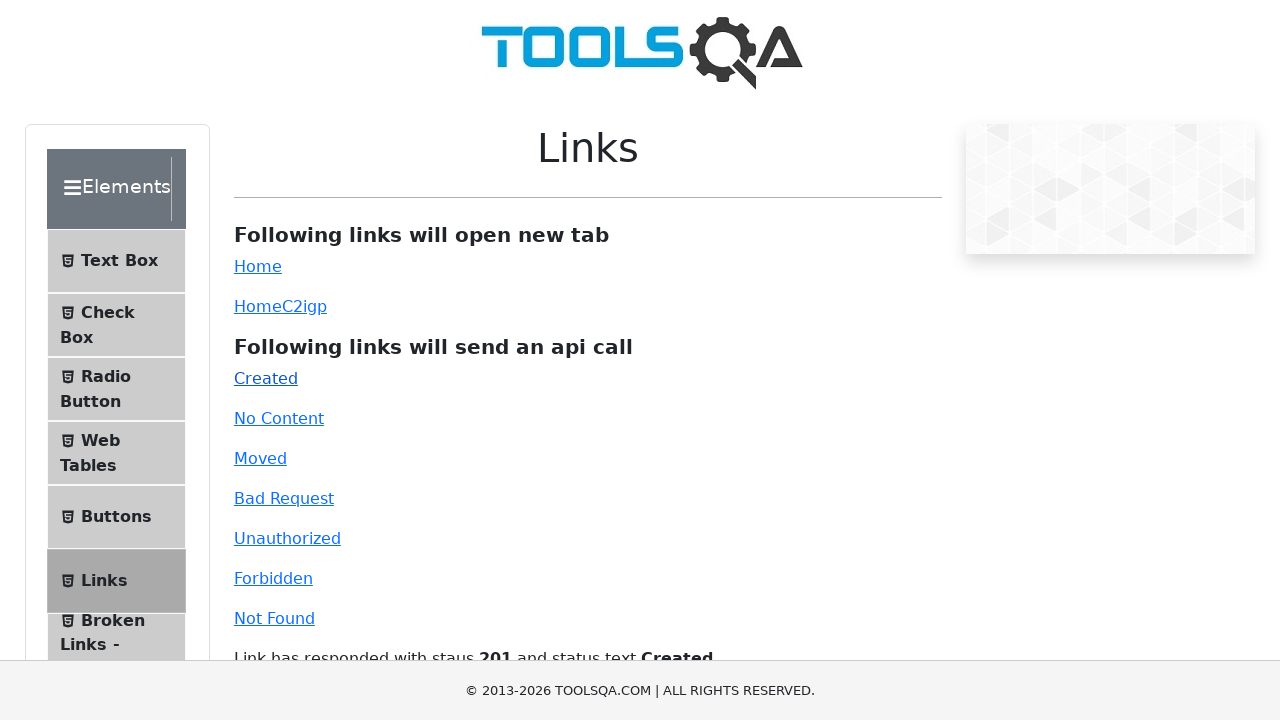

Verified response message shows status 201 'Created'
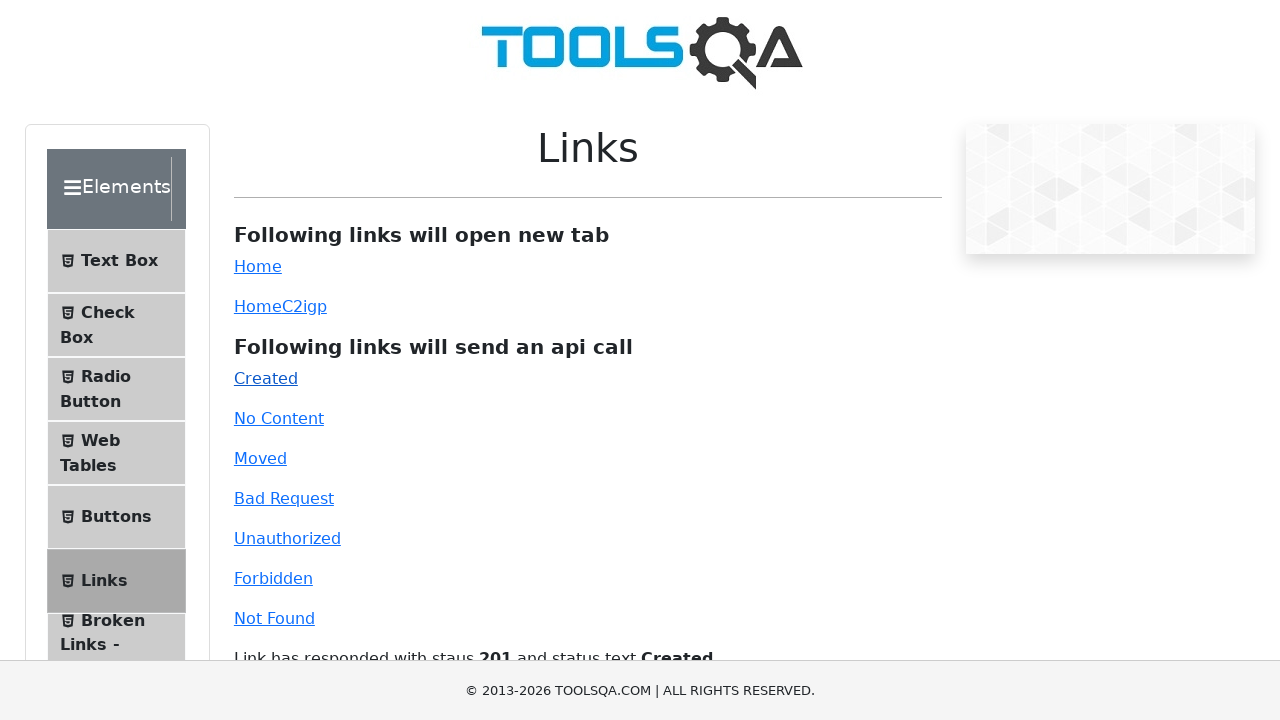

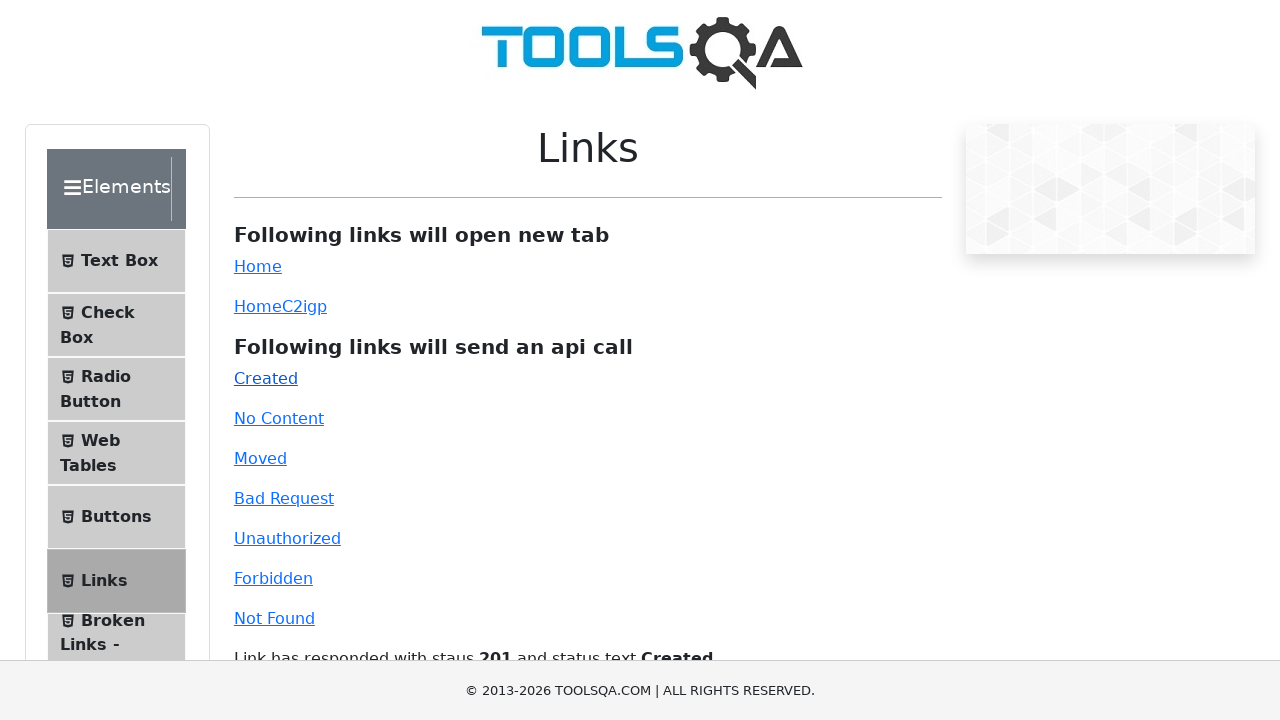